Navigates to Training Support website, verifies the homepage title, then clicks "About Us" link and verifies the new page title

Starting URL: https://v1.training-support.net/

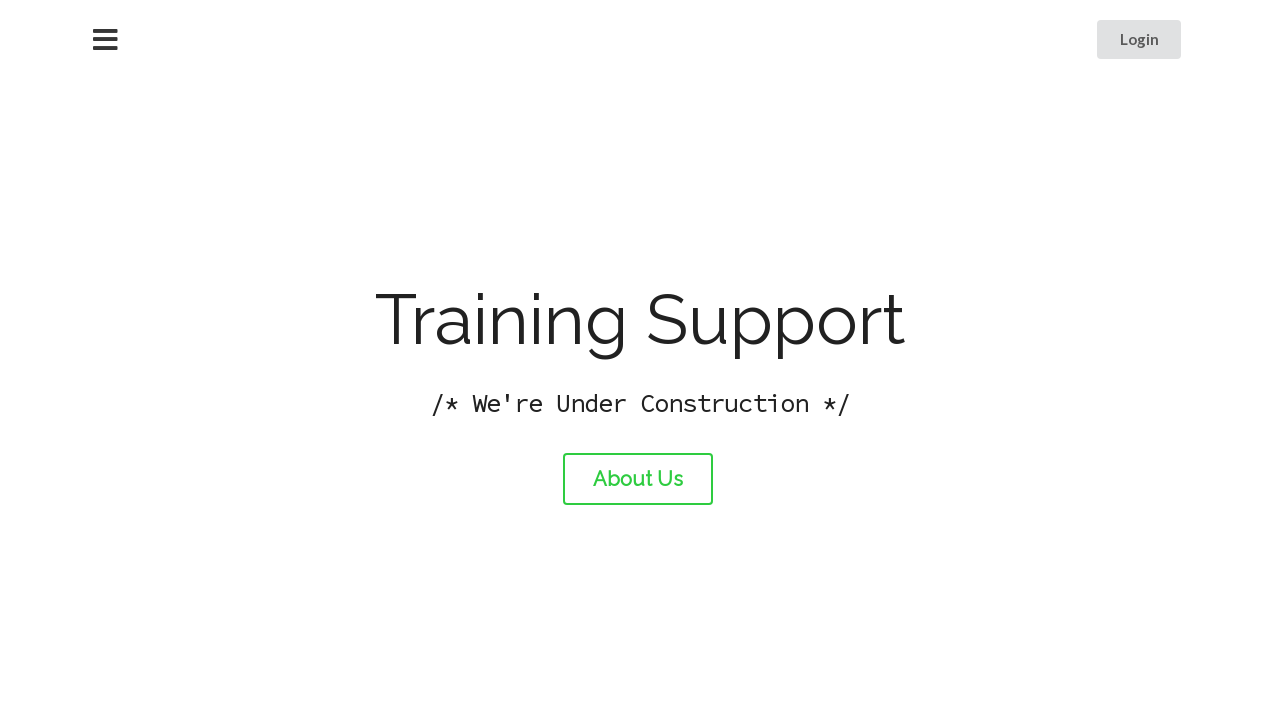

Verified homepage title is 'Training Support'
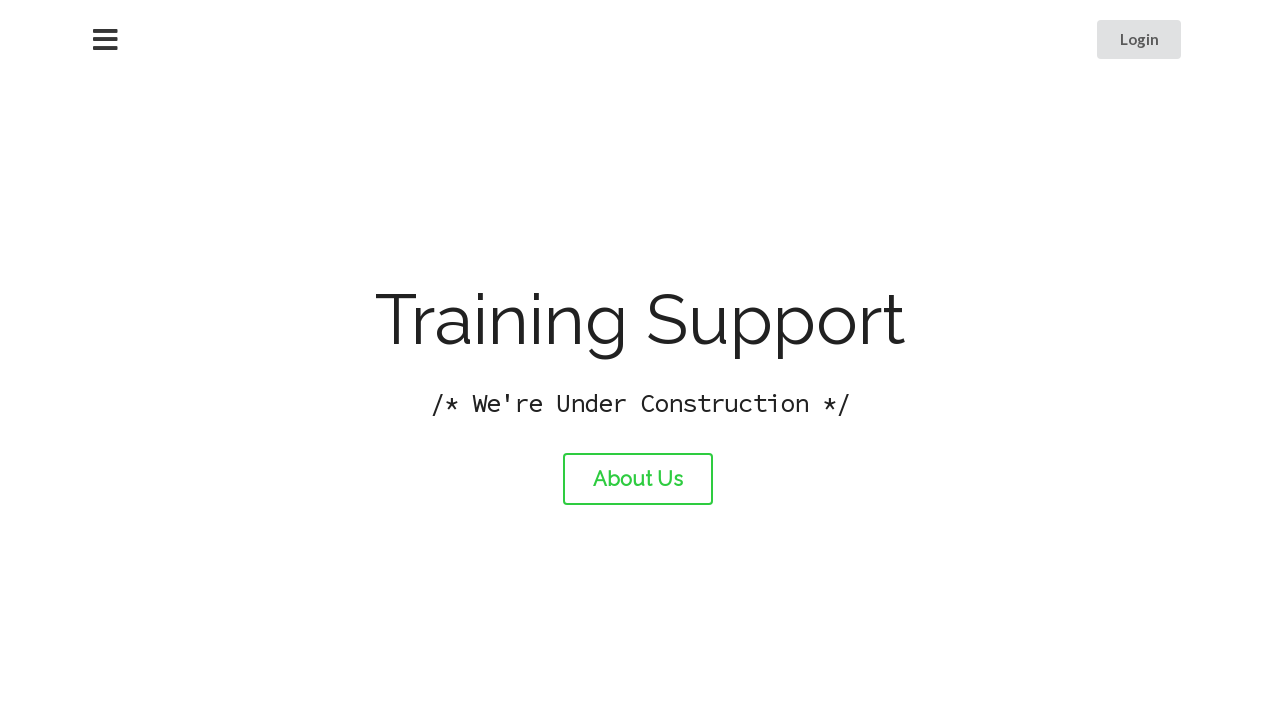

Clicked 'About Us' link at (638, 479) on a:text('About Us')
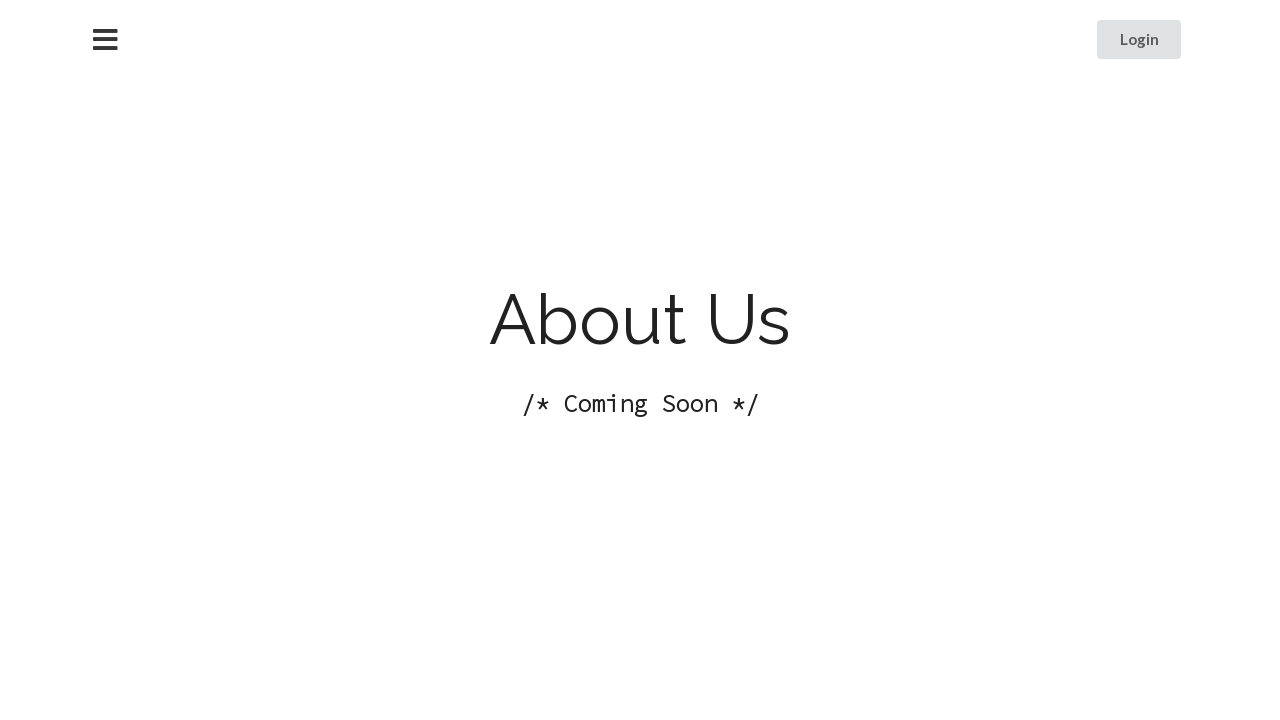

Waited for page load to complete
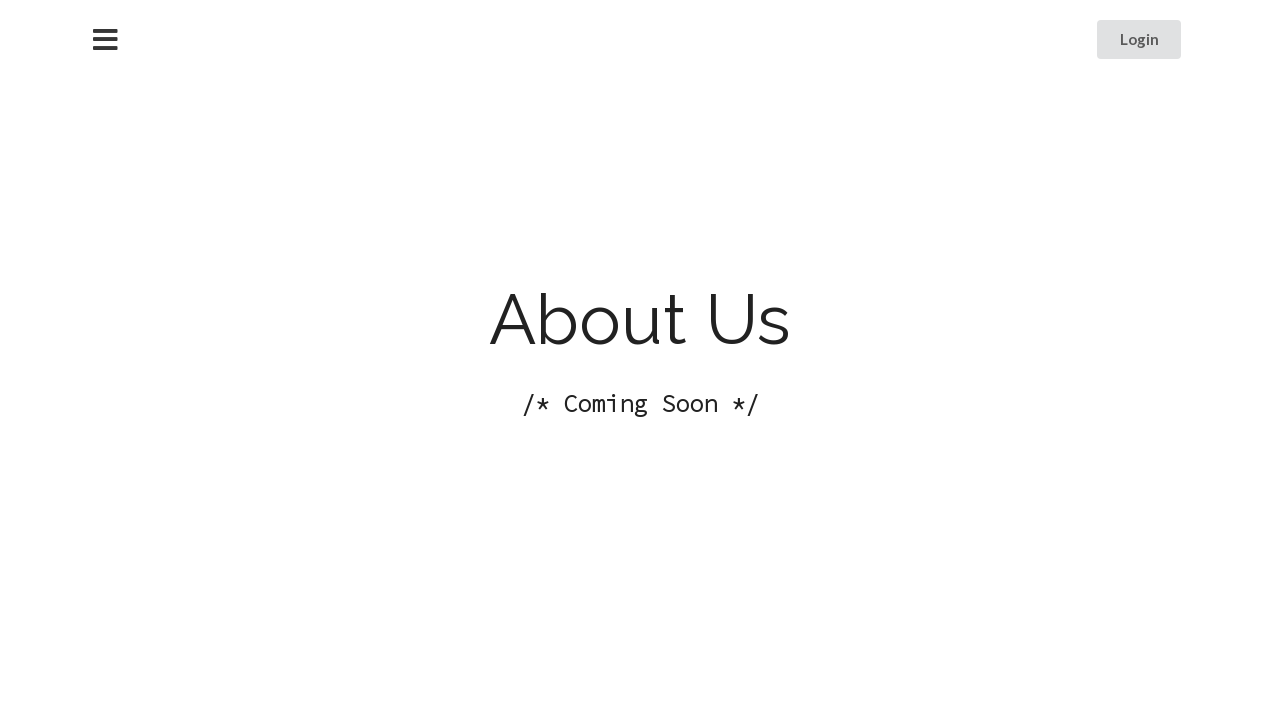

Verified 'About Us' page title is 'About Training Support'
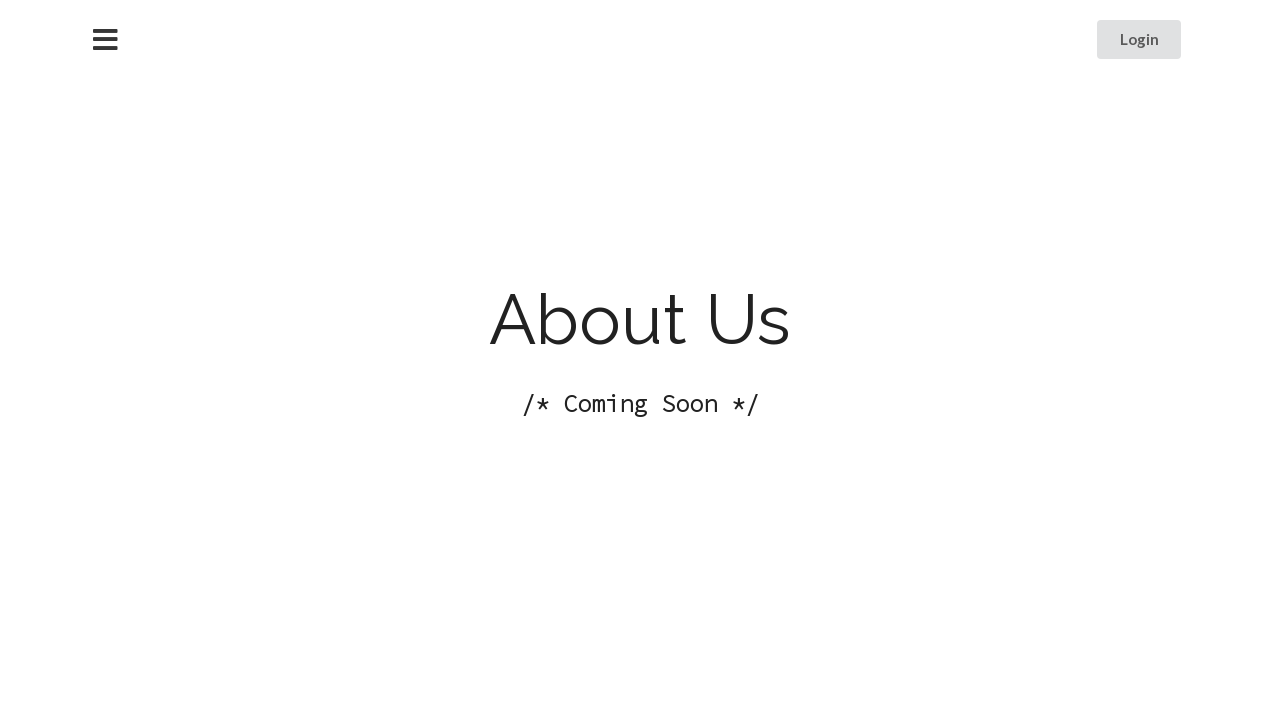

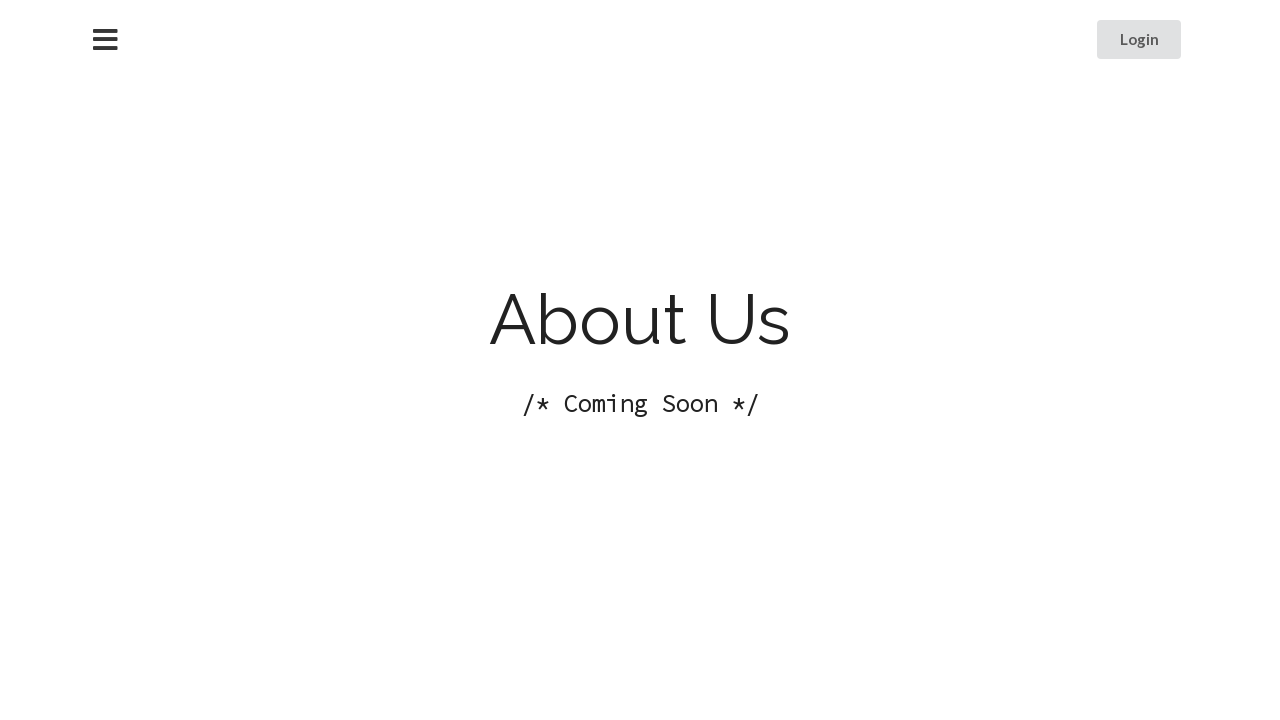